Tests multiple window handling using a more resilient approach by storing the original window handle, clicking a link to open a new window, and finding the new window by comparison

Starting URL: https://the-internet.herokuapp.com/windows

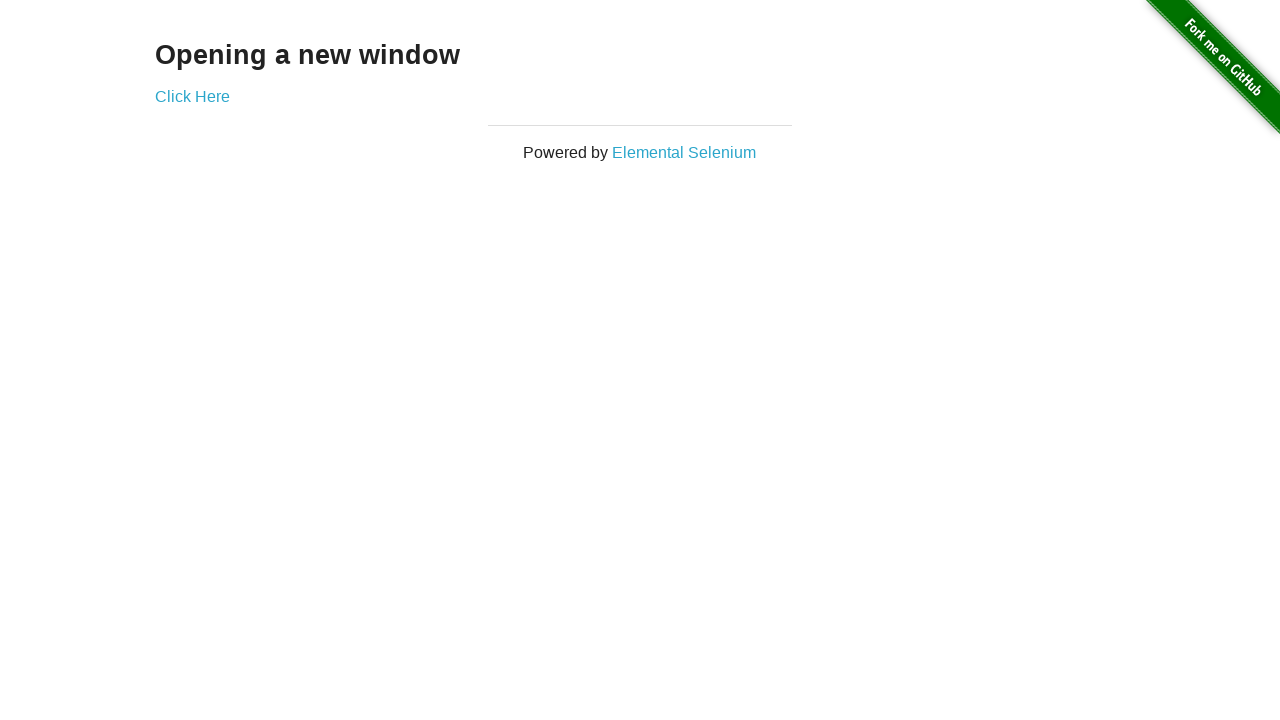

Stored reference to first page
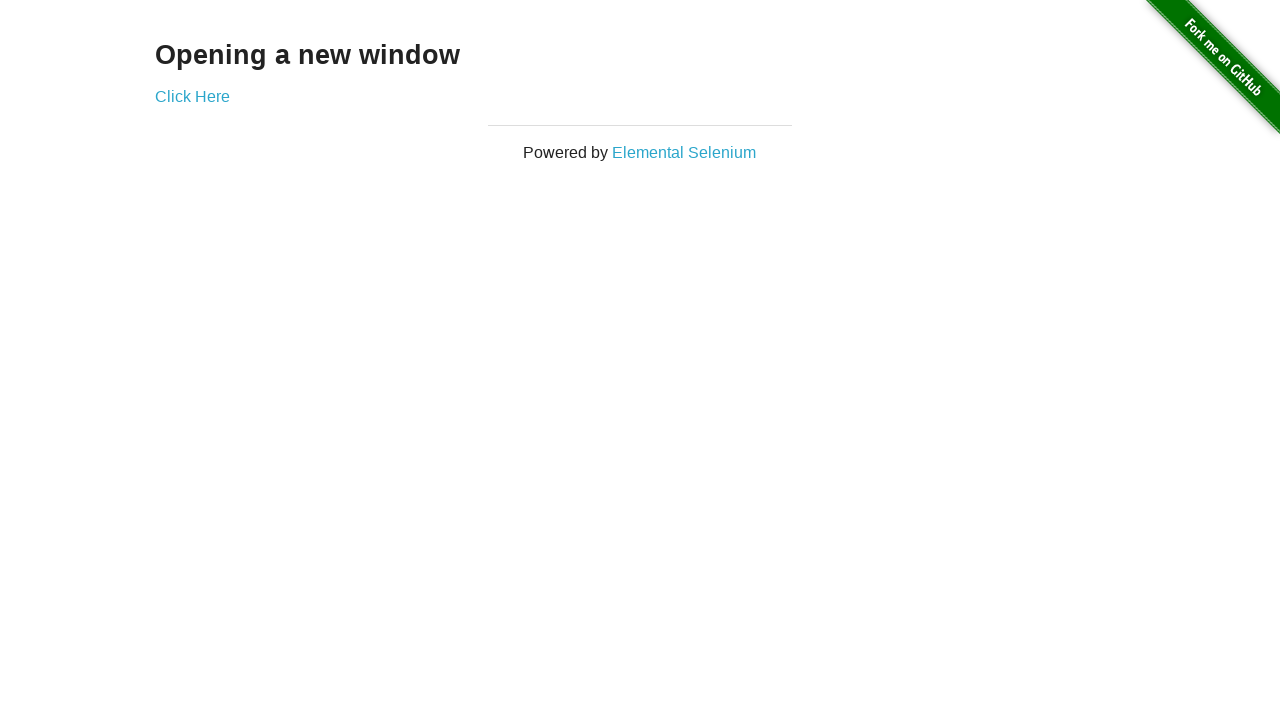

Clicked link to open new window at (192, 96) on .example a
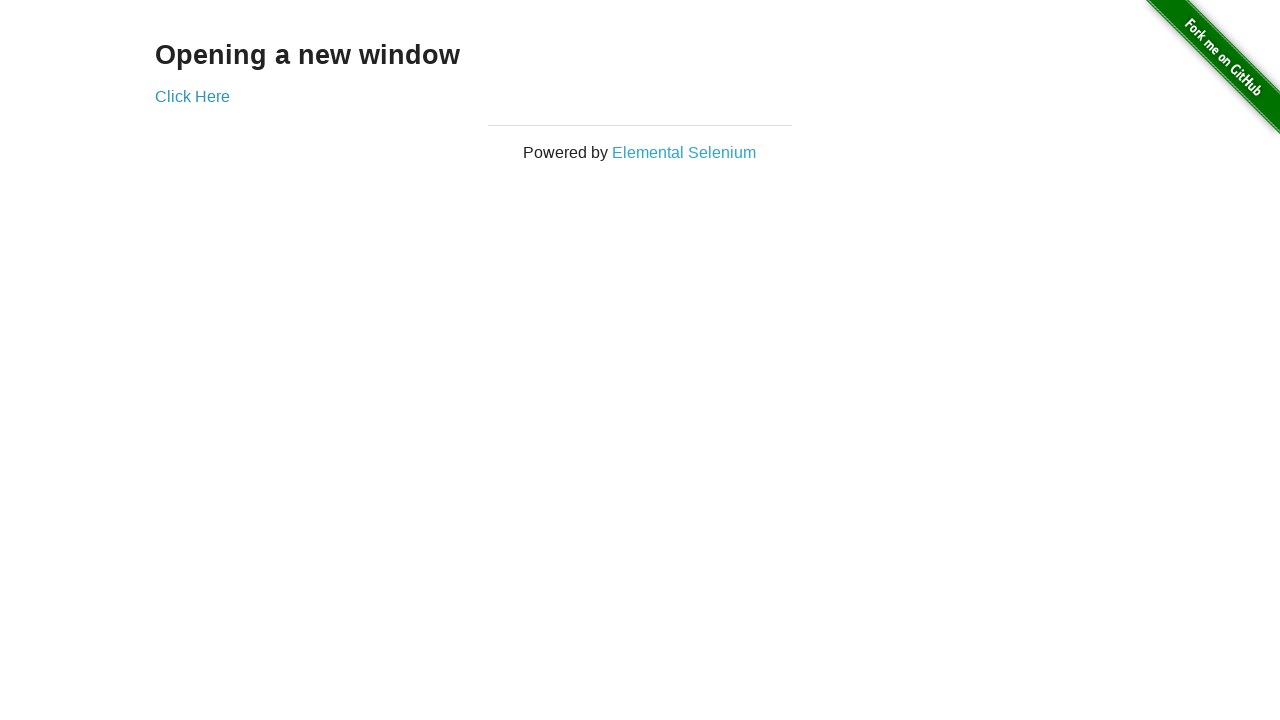

Captured reference to new page
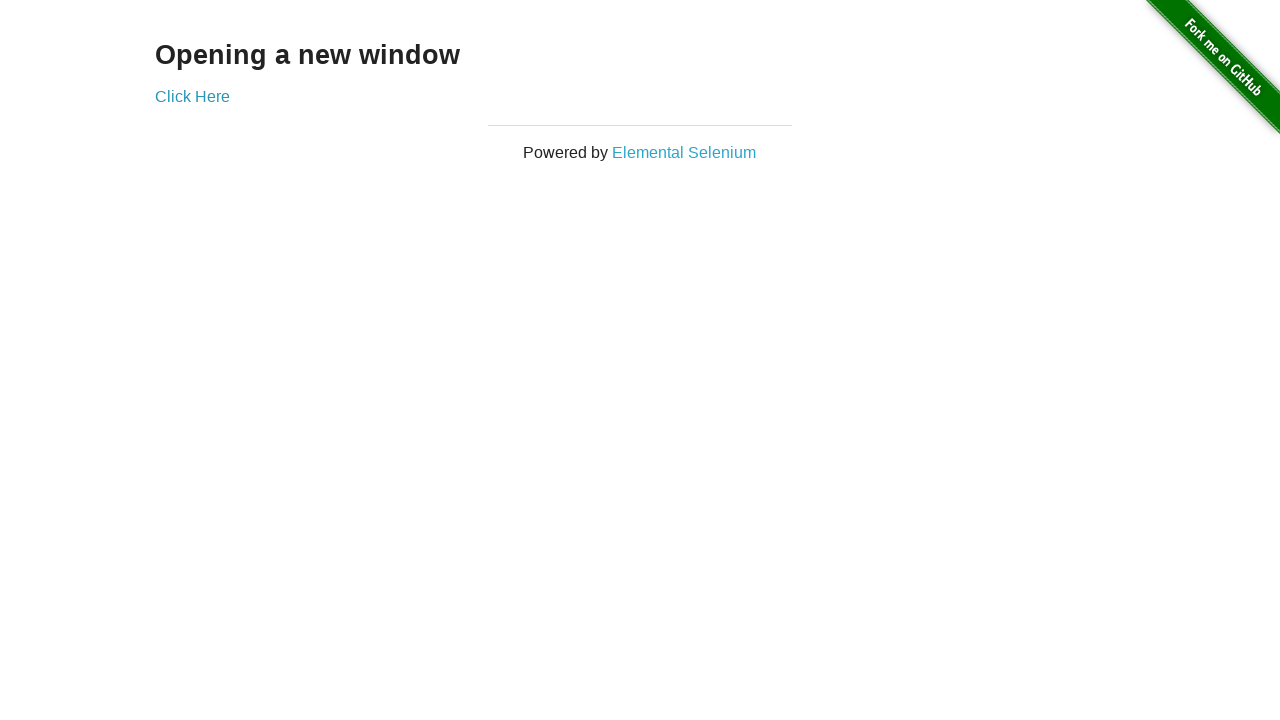

Verified first window title is 'The Internet'
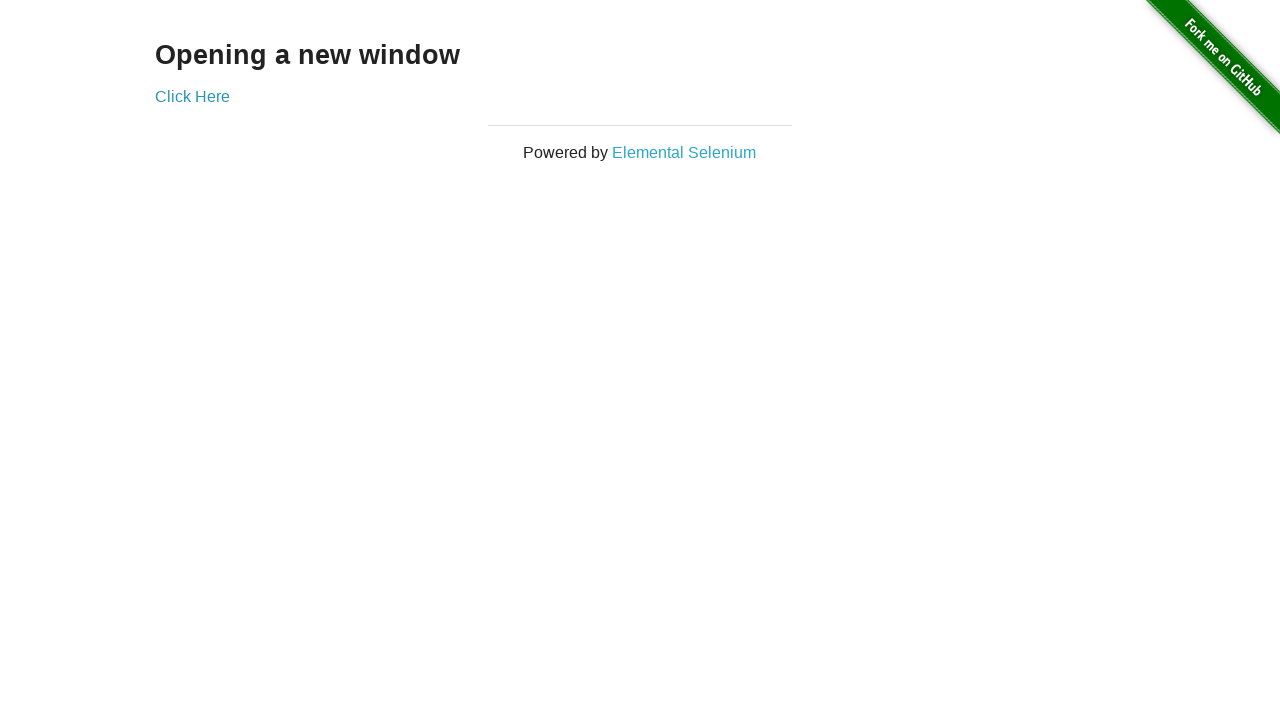

Second page finished loading
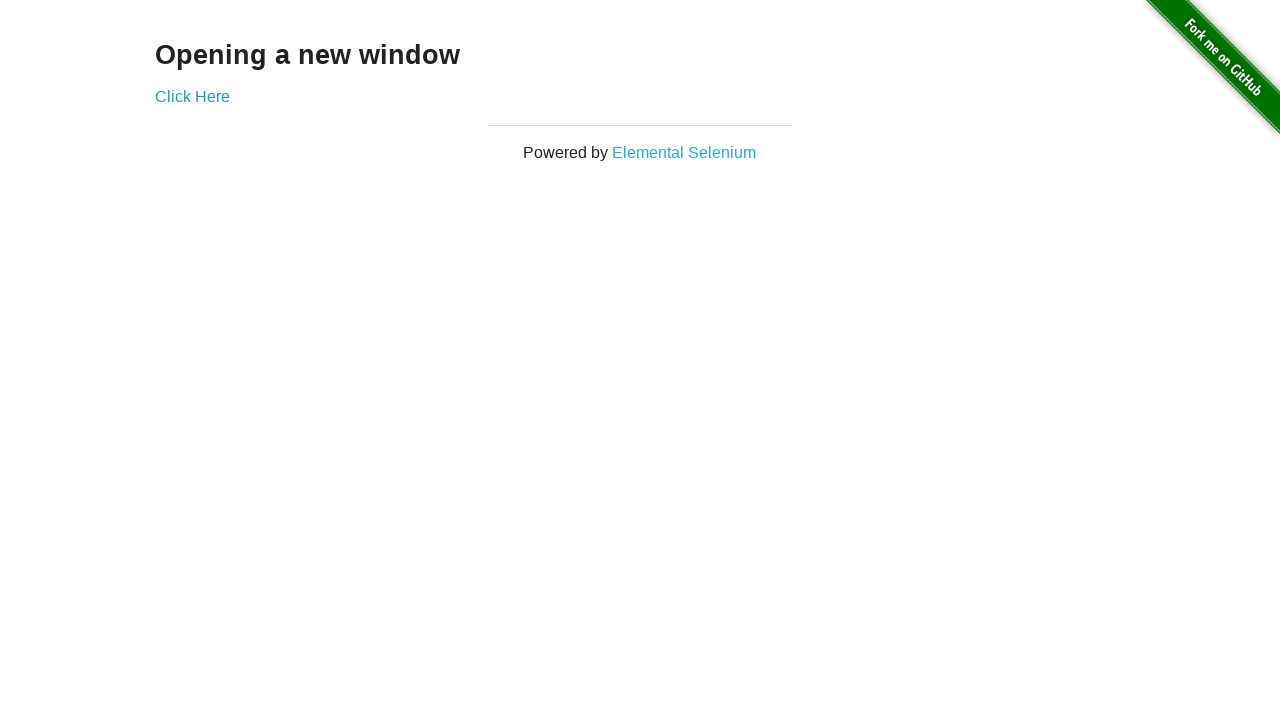

Verified second window title is 'New Window'
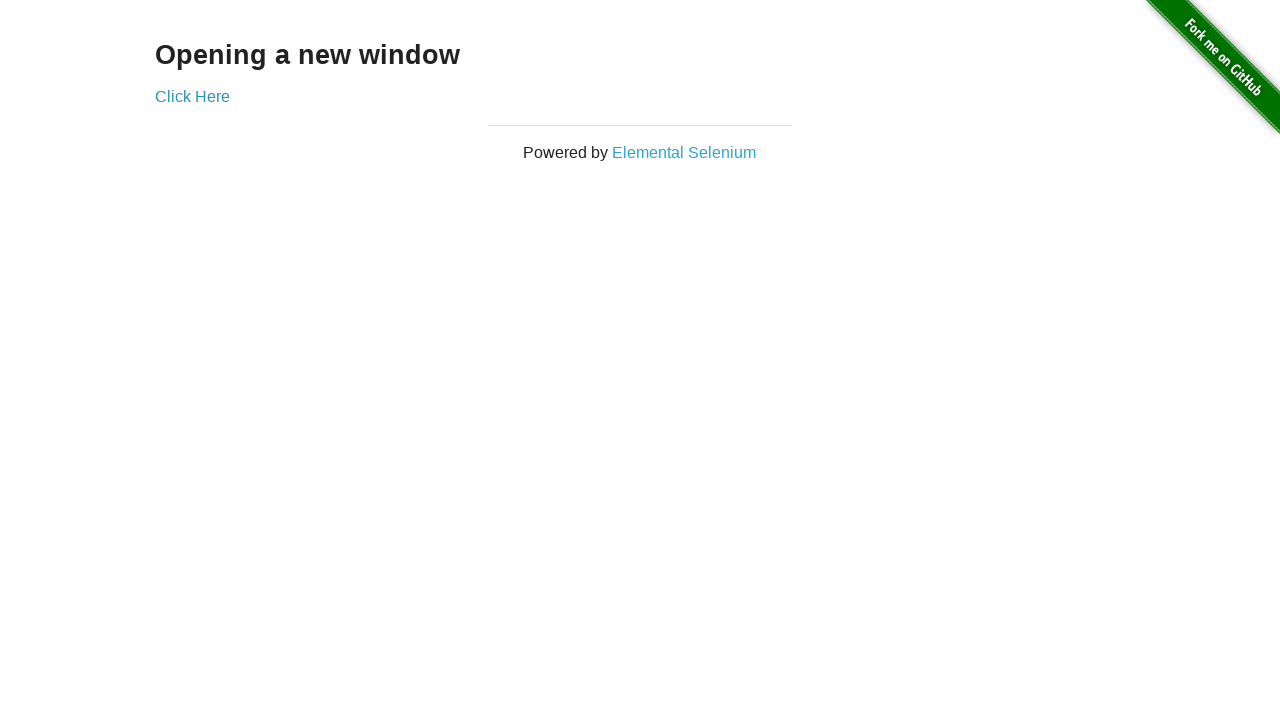

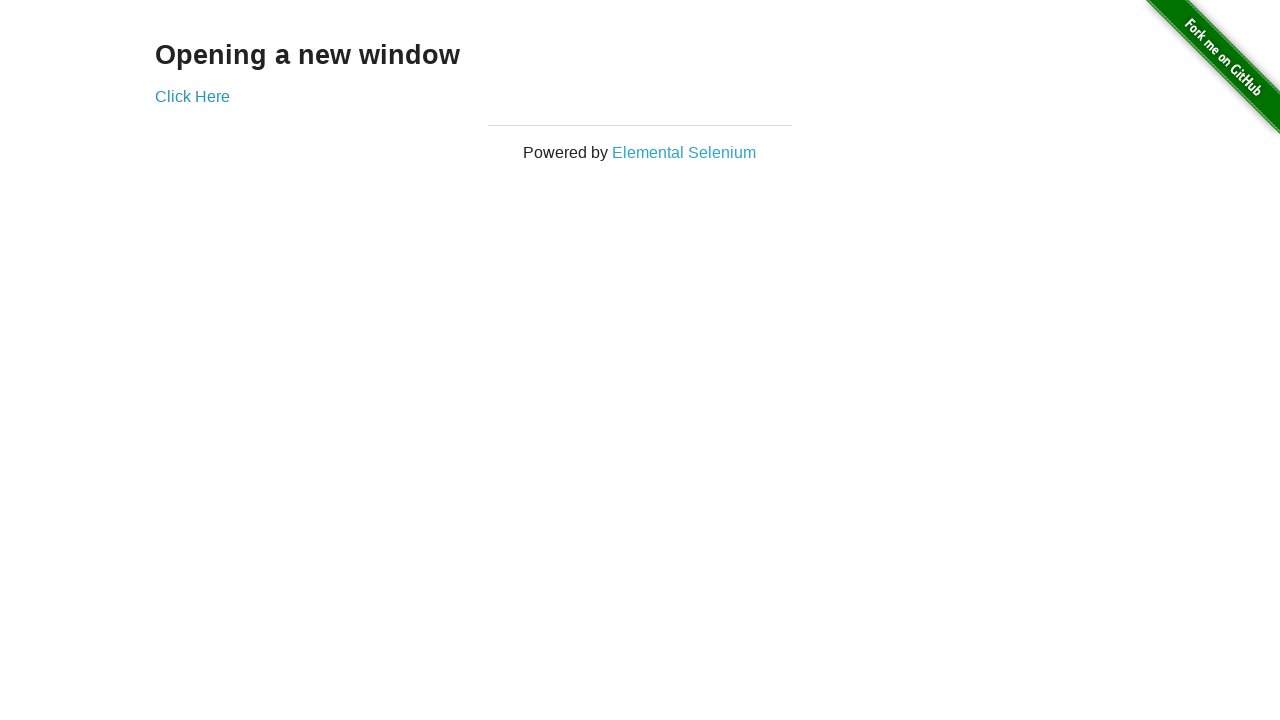